Navigates to a GitHub repository page for language-modeling project

Starting URL: https://github.com/rajveermalviya/language-modeling

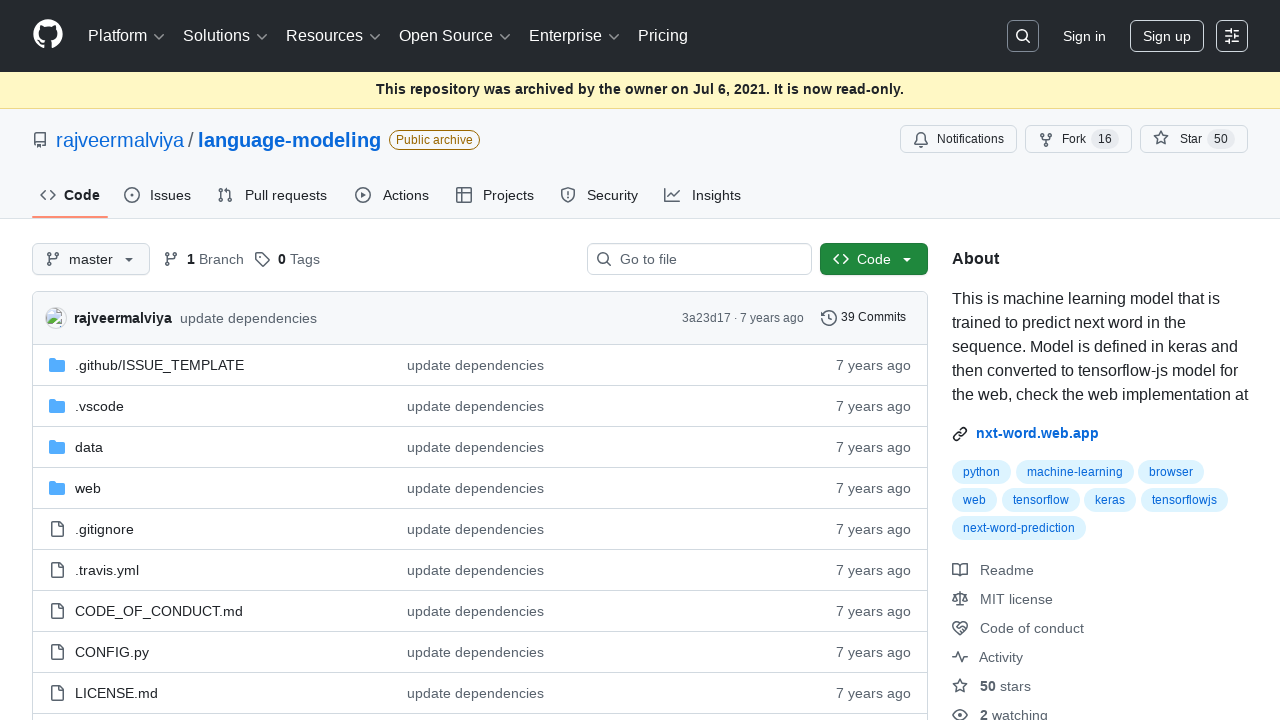

Navigated to GitHub repository page for language-modeling project
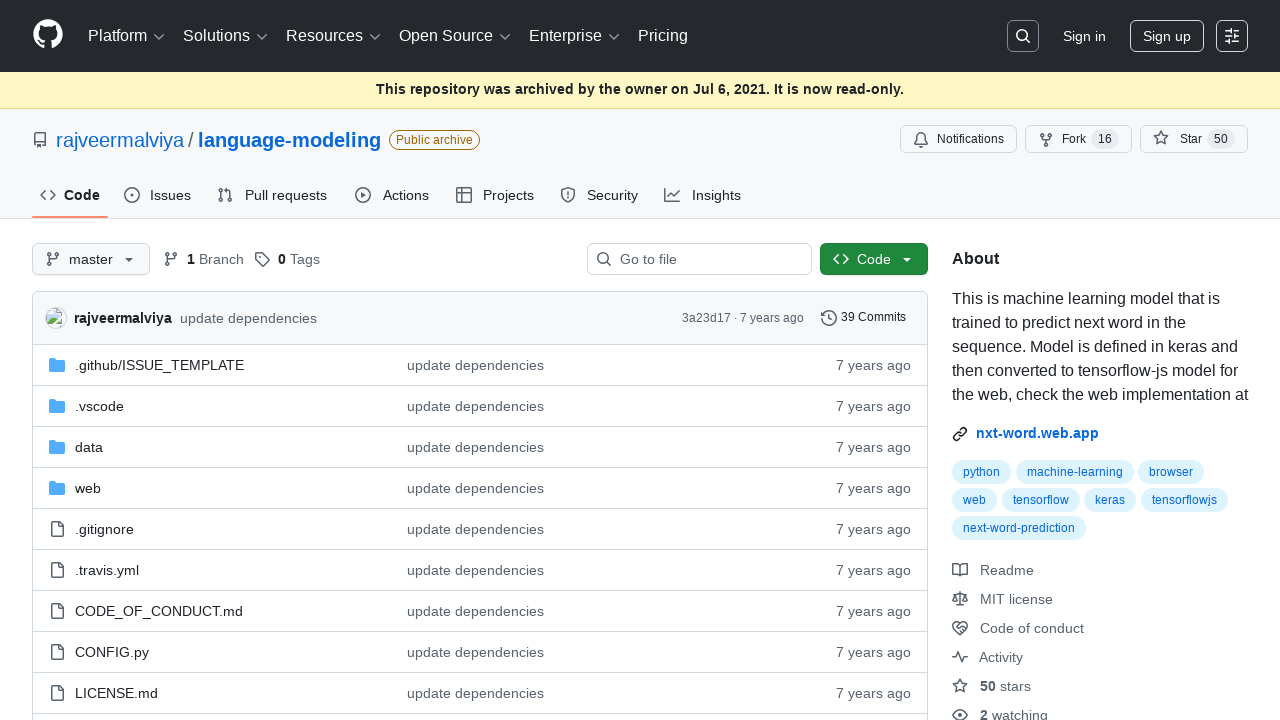

Page DOM content fully loaded
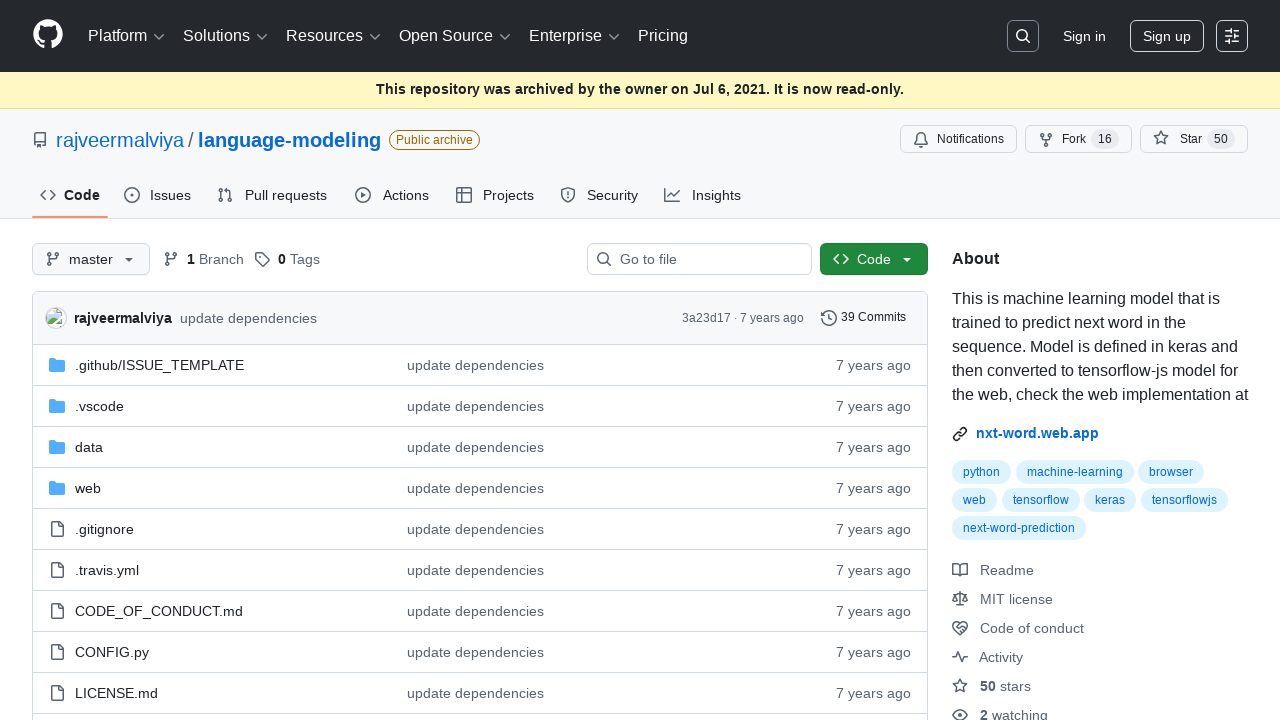

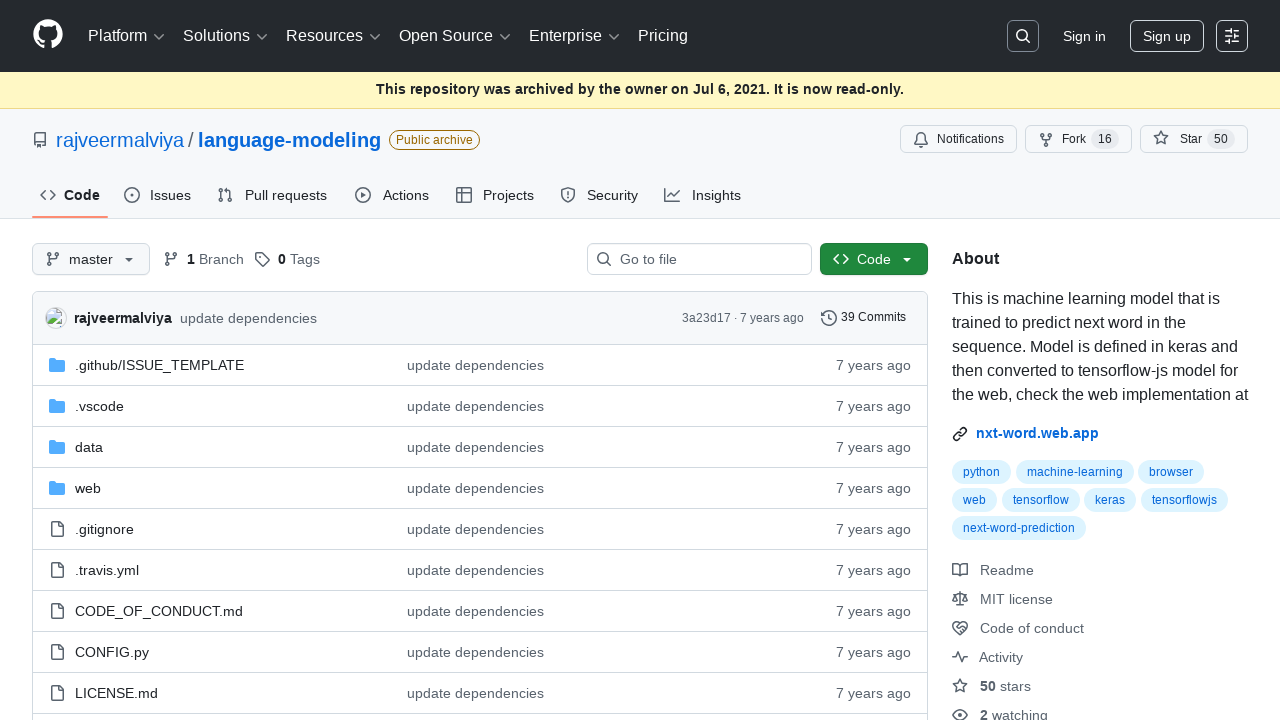